Tests window handling functionality by opening multiple tabs, switching between them, and interacting with elements in different windows

Starting URL: https://www.hyrtutorials.com/p/window-handles-practice.html

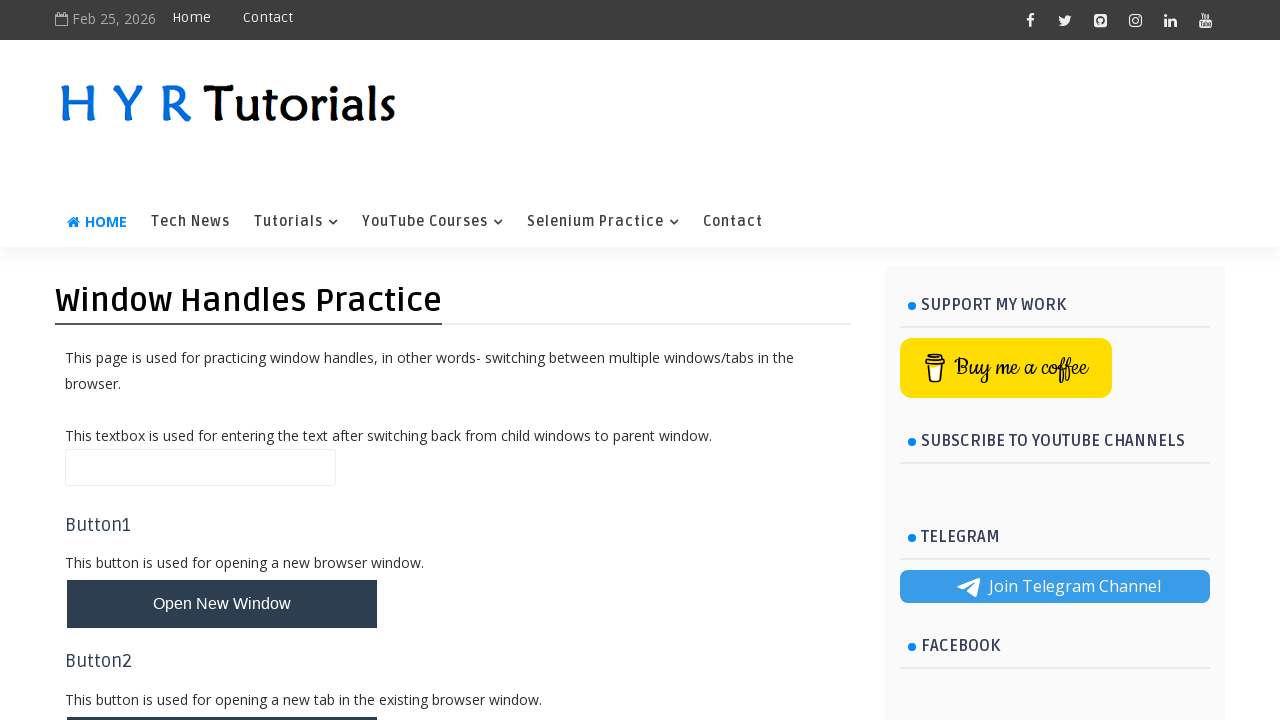

Filled name field with 'on Main page' on the main page on #name
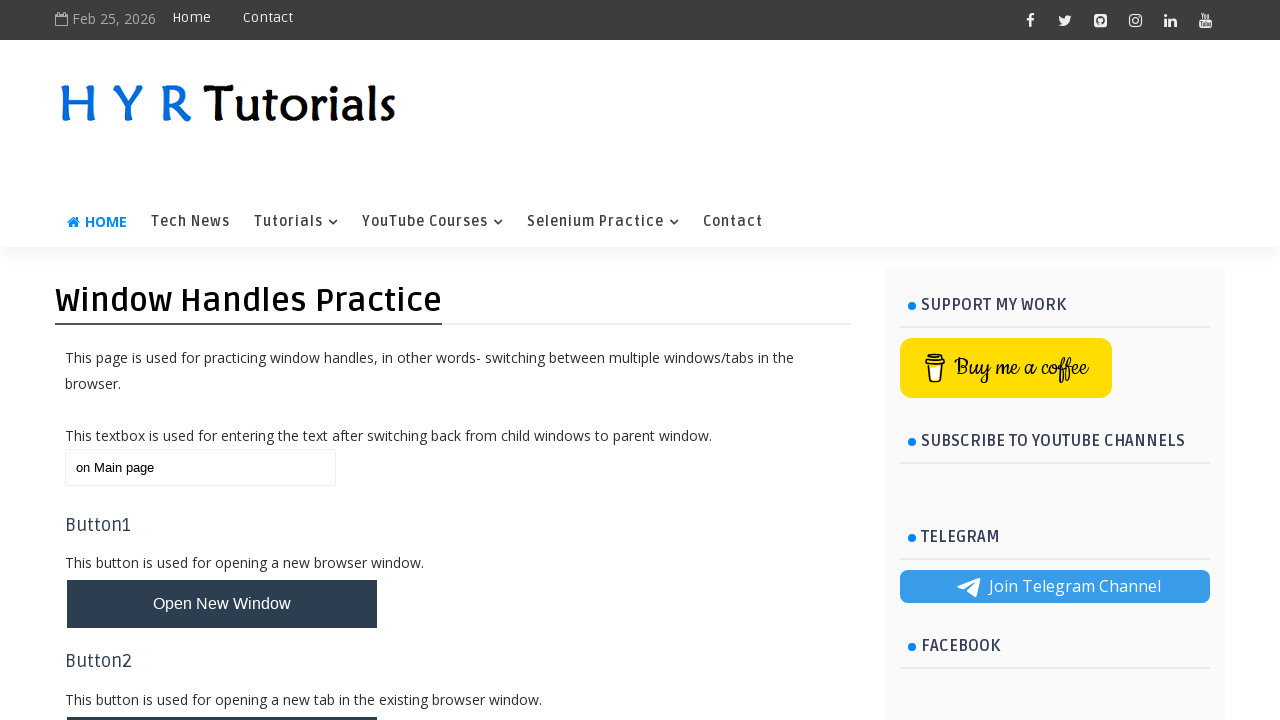

Clicked button to open new tabs at (222, 361) on #newTabsBtn
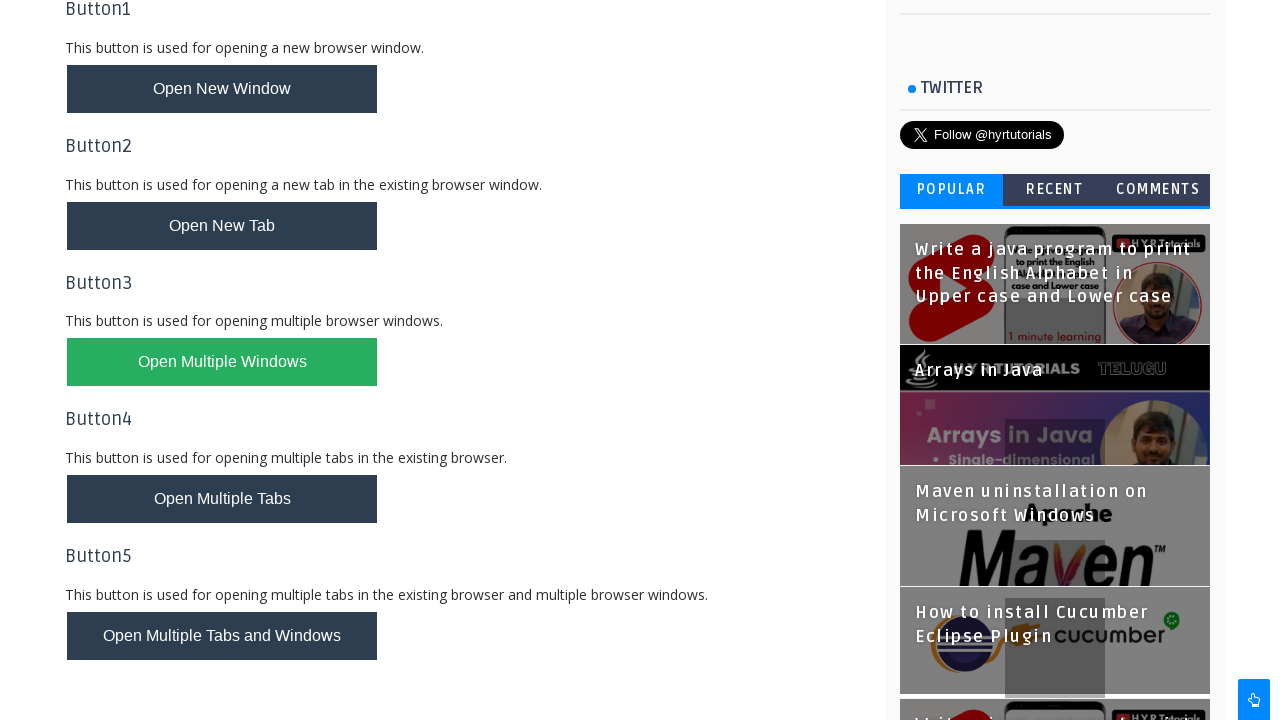

Waited 2 seconds for new tabs to open
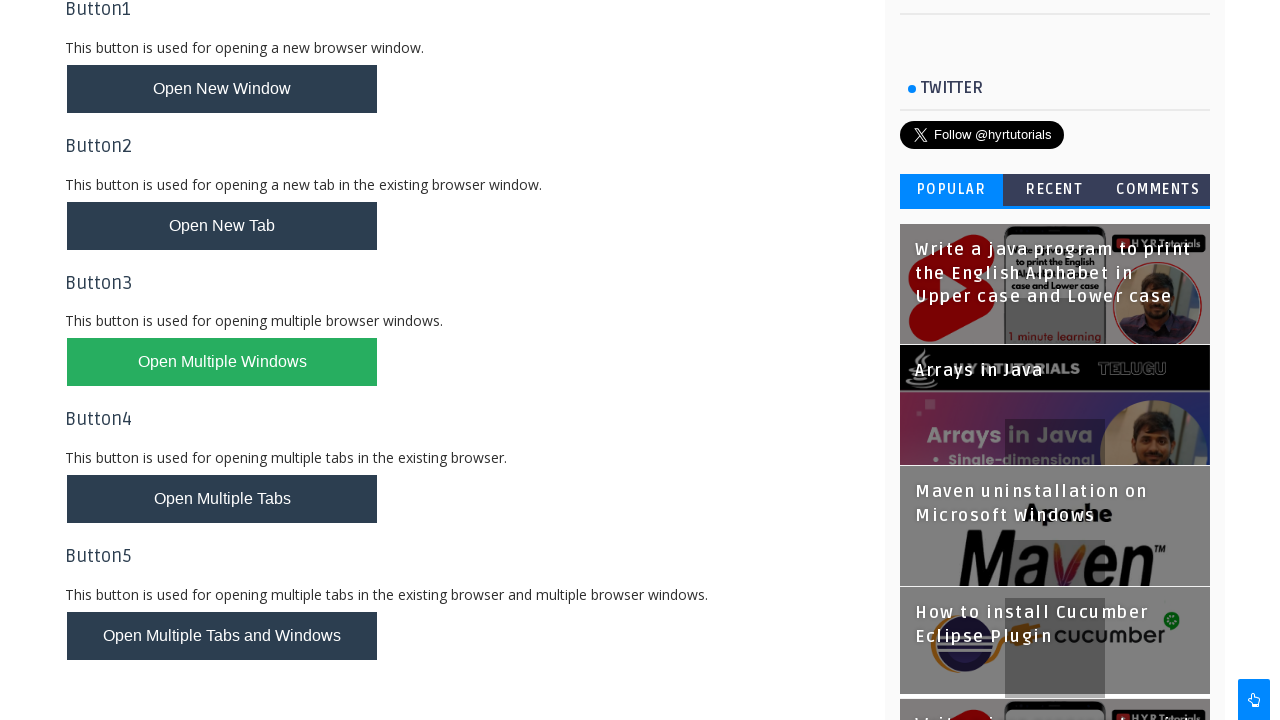

Retrieved all open pages/tabs from context
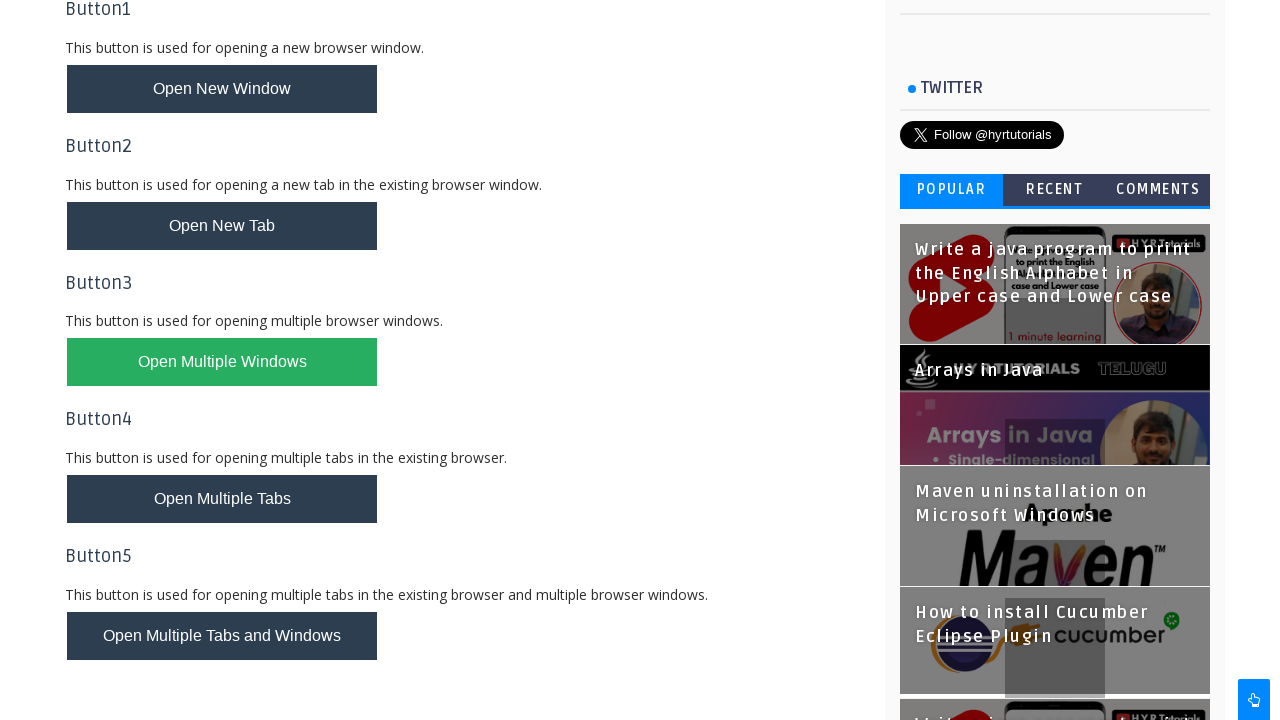

Identified Basic Controls tab and Alerts Demo tab from all open pages
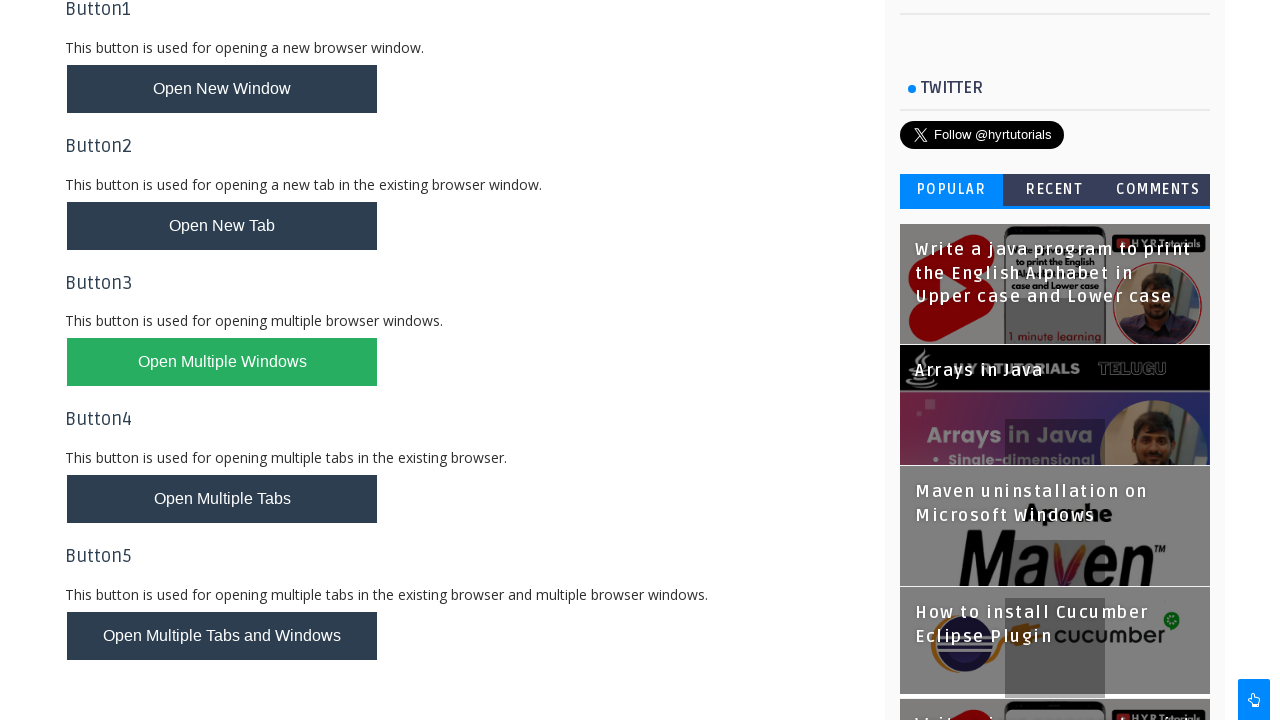

Closed Basic Controls tab
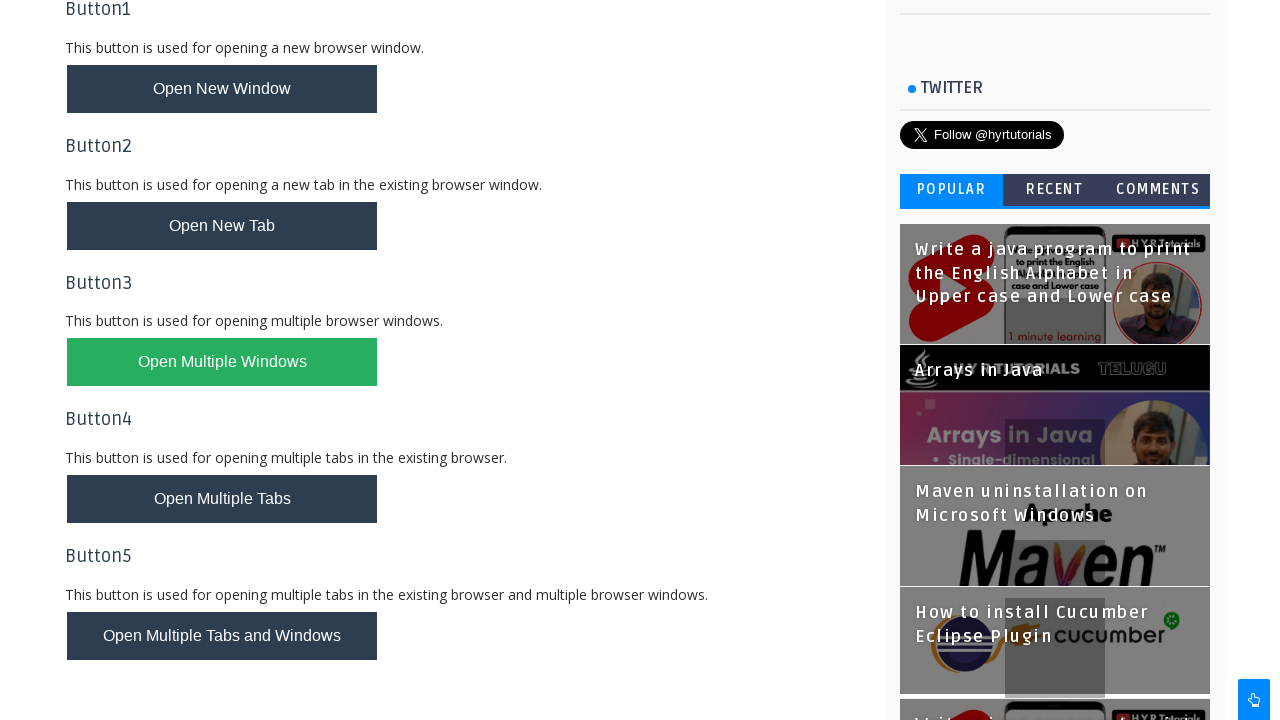

Closed Alerts Demo tab
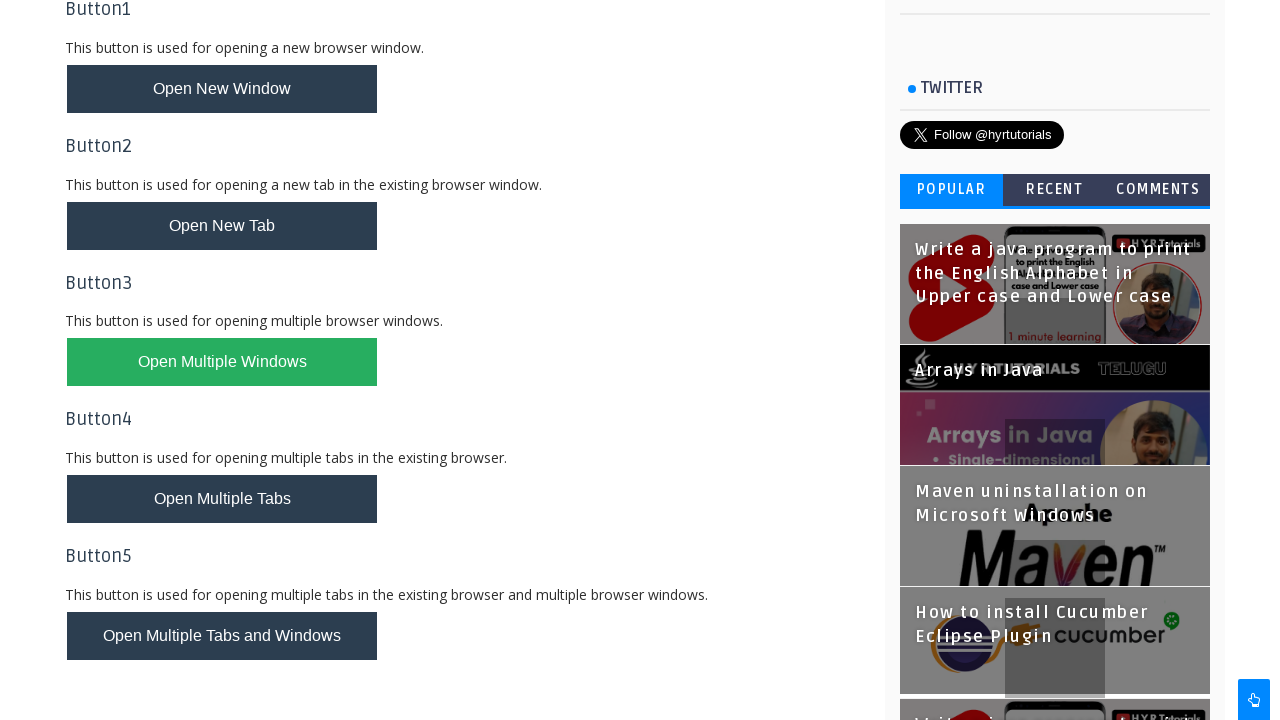

Waited 1 second before filling name field again
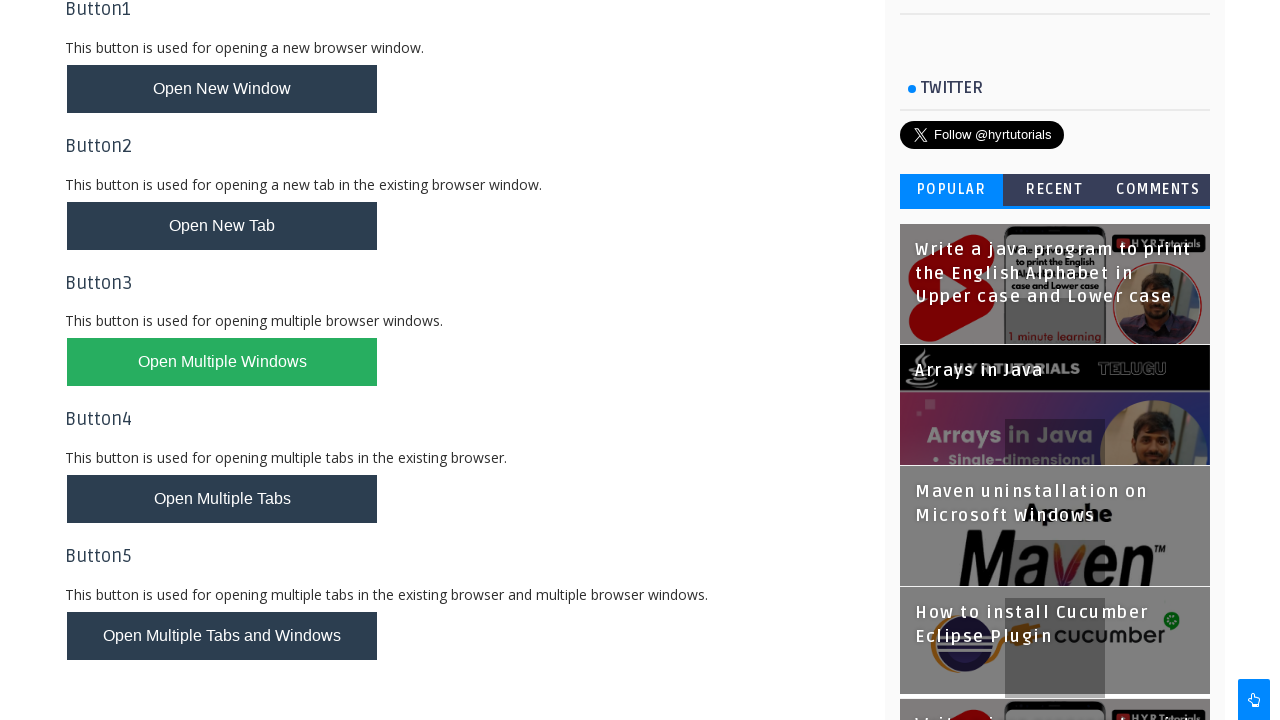

Filled name field with 'New content on Main page' on the main page on #name
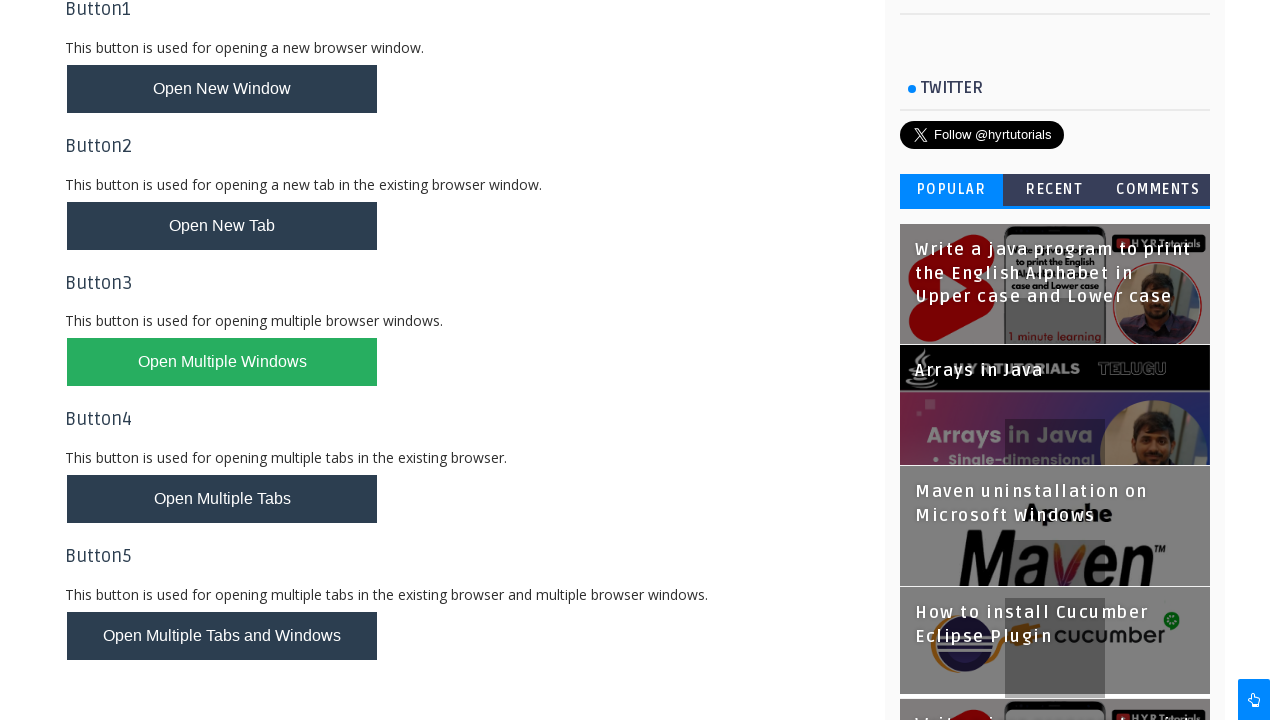

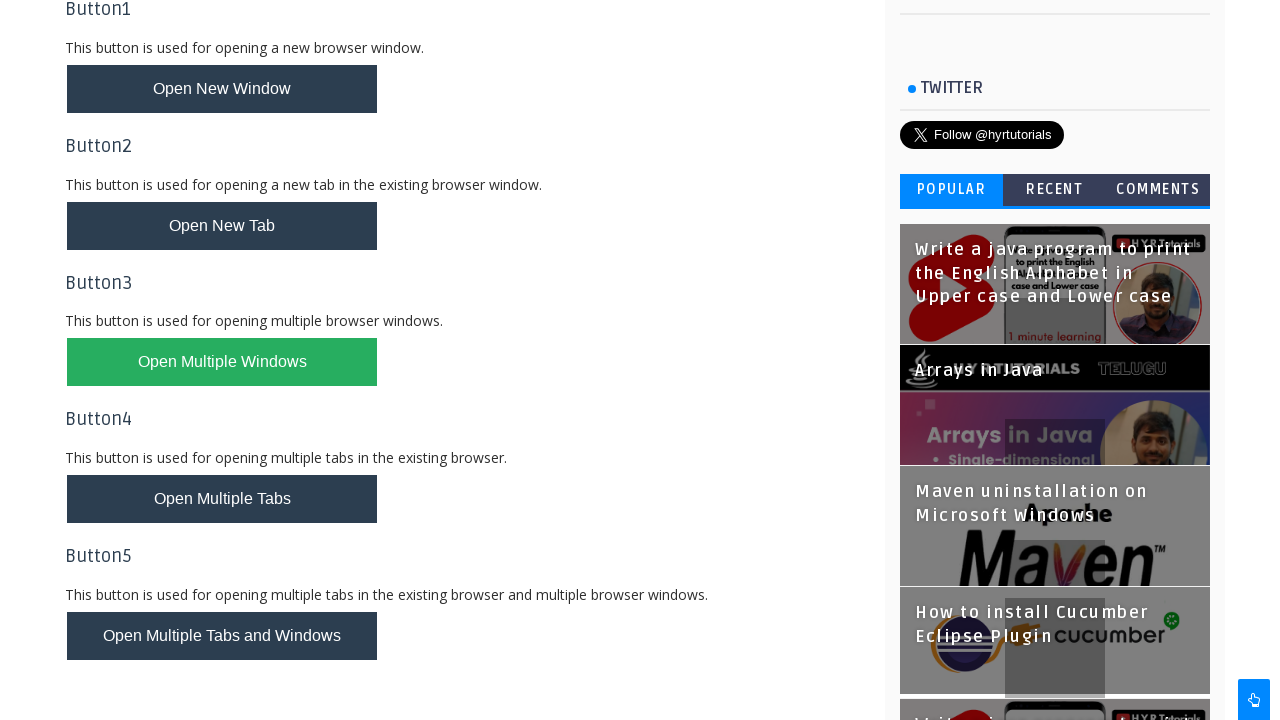